Tests that the complete all checkbox updates state when individual items are completed or cleared

Starting URL: https://demo.playwright.dev/todomvc

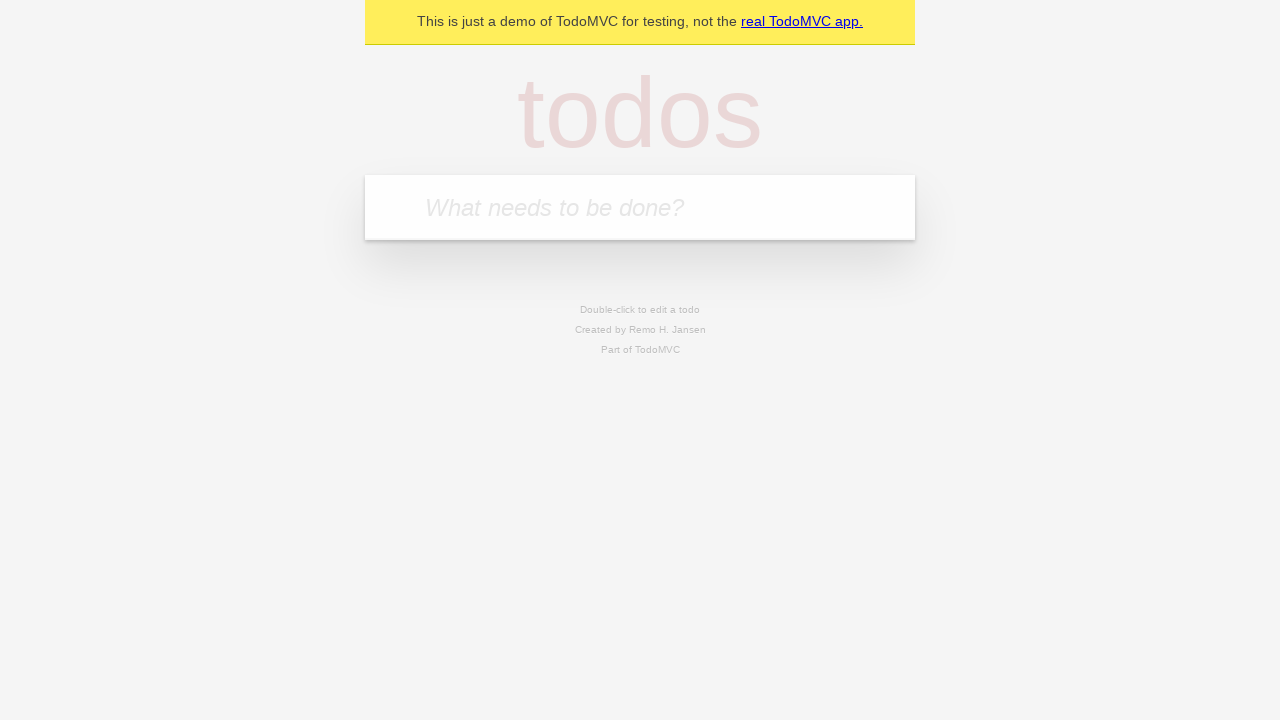

Filled todo input with 'buy some cheese' on internal:attr=[placeholder="What needs to be done?"i]
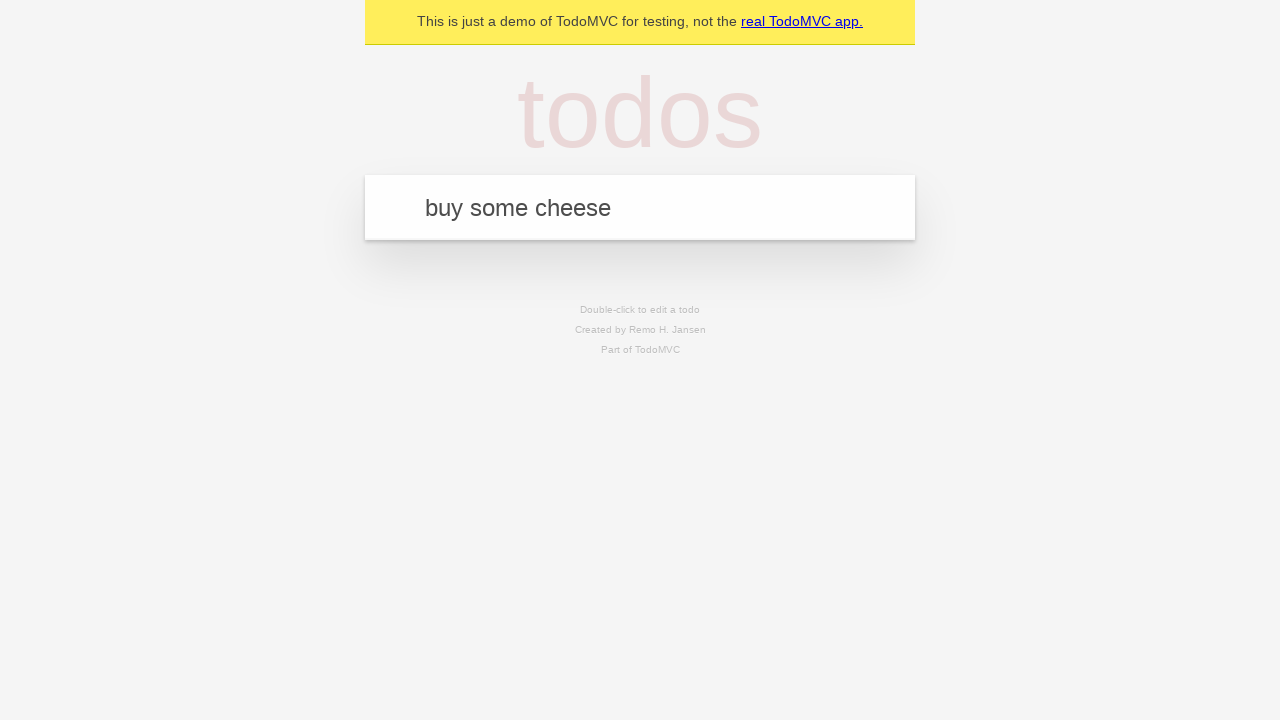

Pressed Enter to add first todo item on internal:attr=[placeholder="What needs to be done?"i]
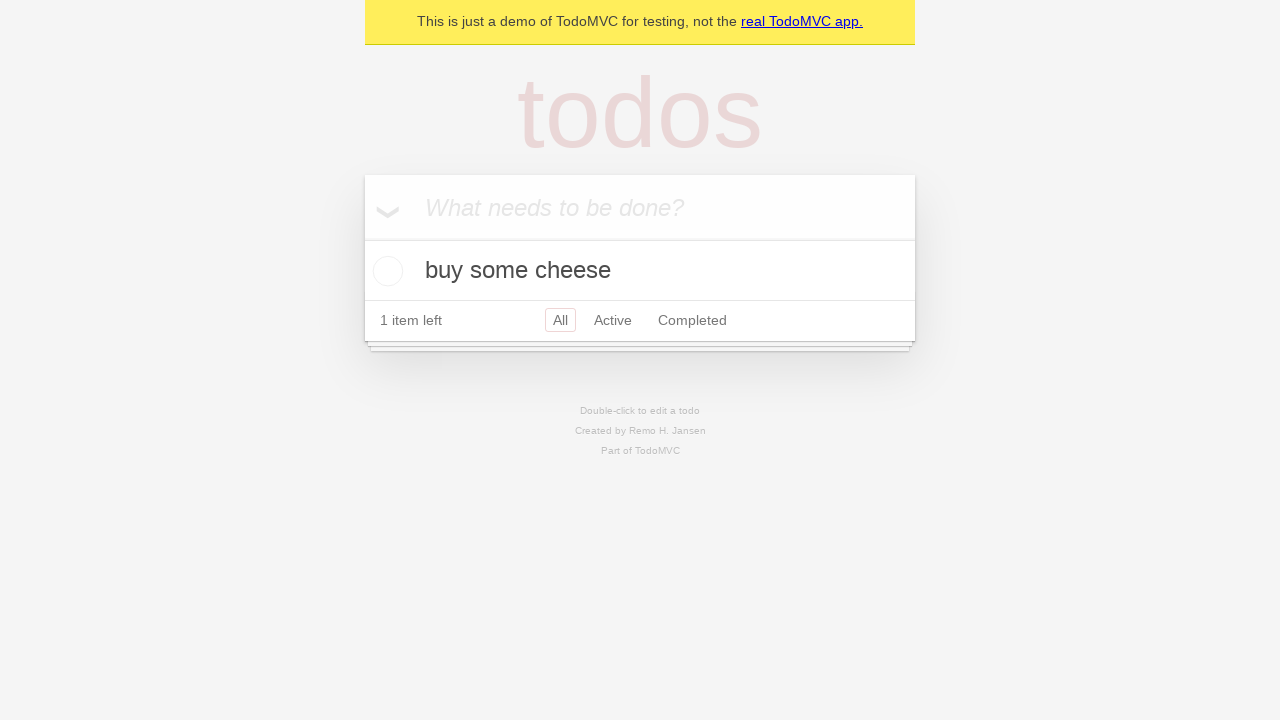

Filled todo input with 'feed the cat' on internal:attr=[placeholder="What needs to be done?"i]
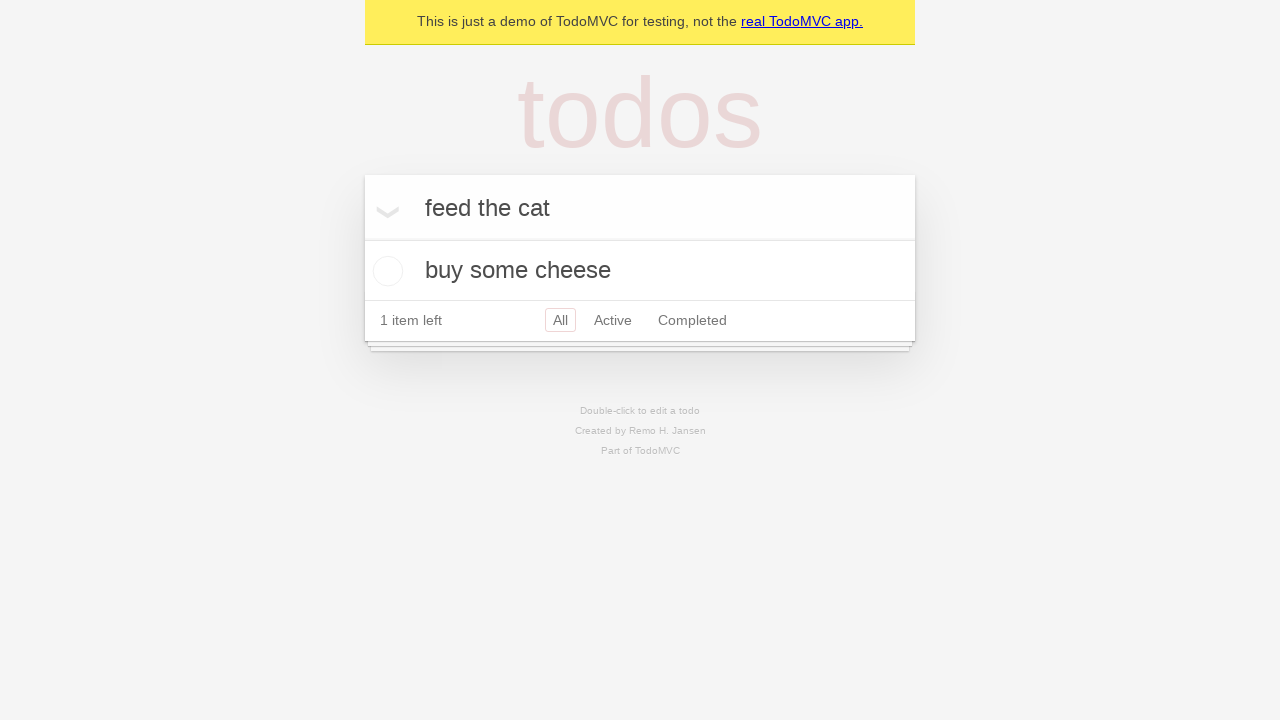

Pressed Enter to add second todo item on internal:attr=[placeholder="What needs to be done?"i]
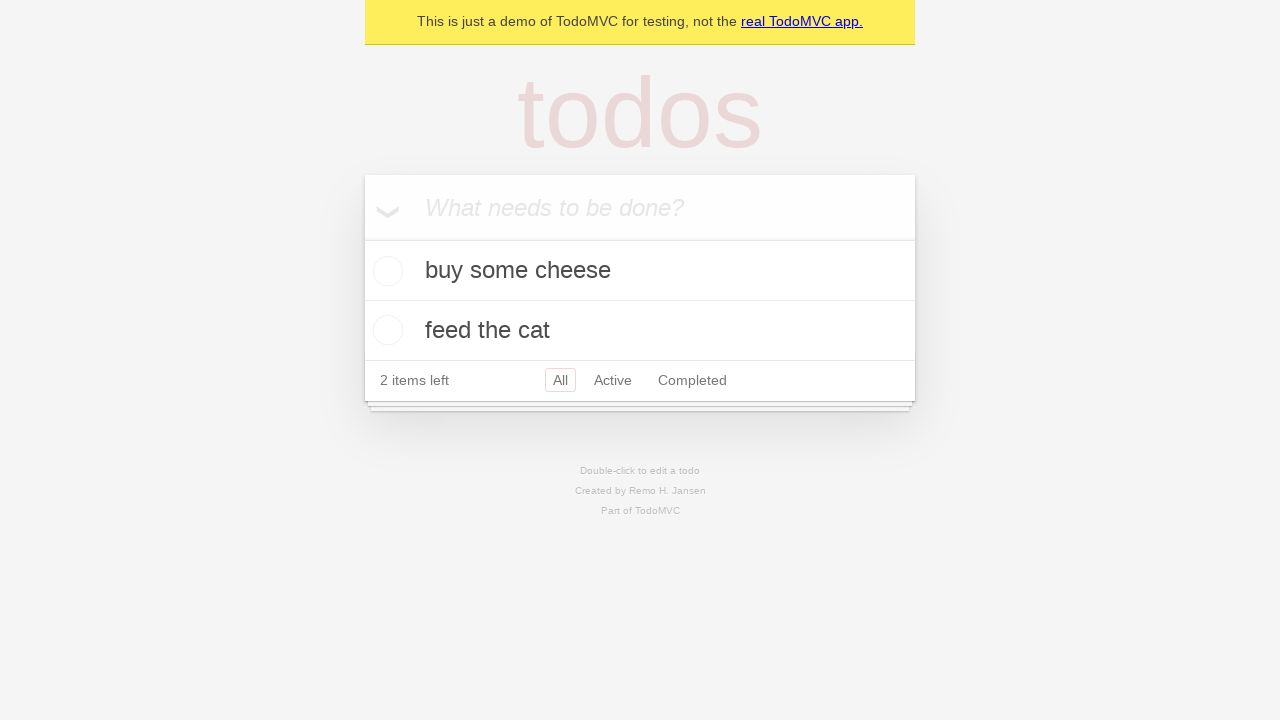

Filled todo input with 'book a doctors appointment' on internal:attr=[placeholder="What needs to be done?"i]
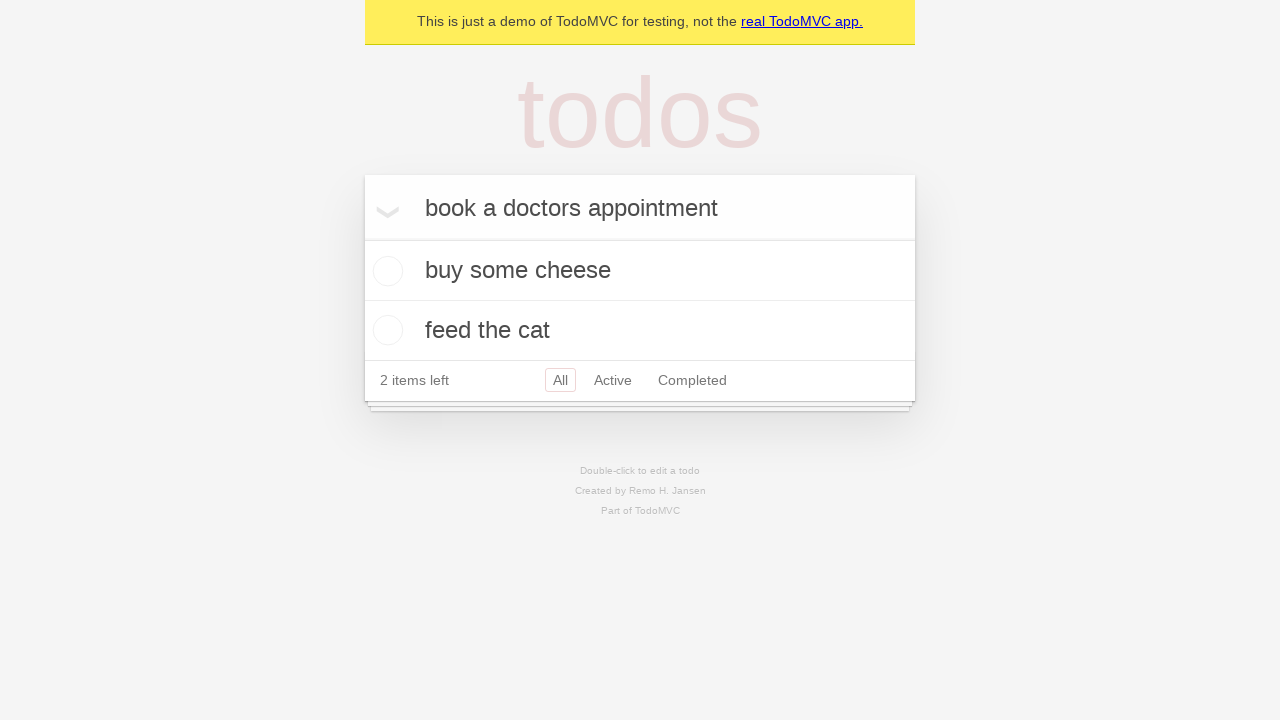

Pressed Enter to add third todo item on internal:attr=[placeholder="What needs to be done?"i]
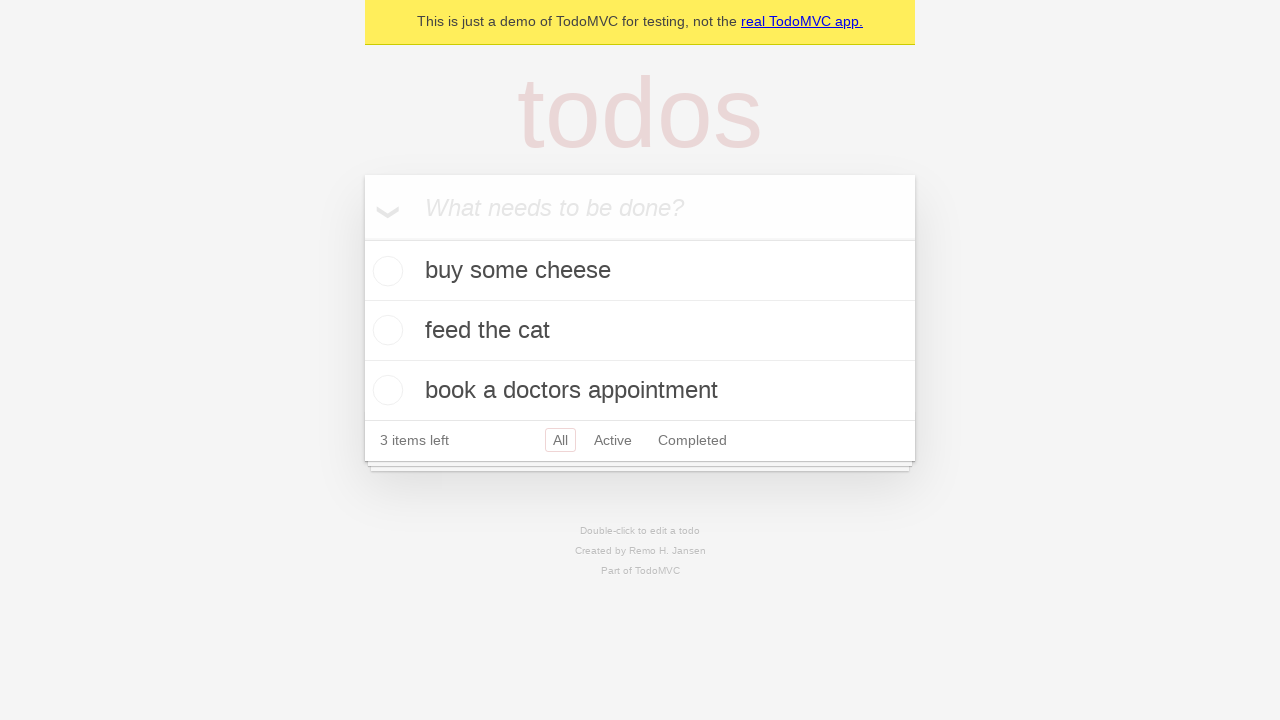

Checked 'Mark all as complete' checkbox to complete all items at (362, 238) on internal:label="Mark all as complete"i
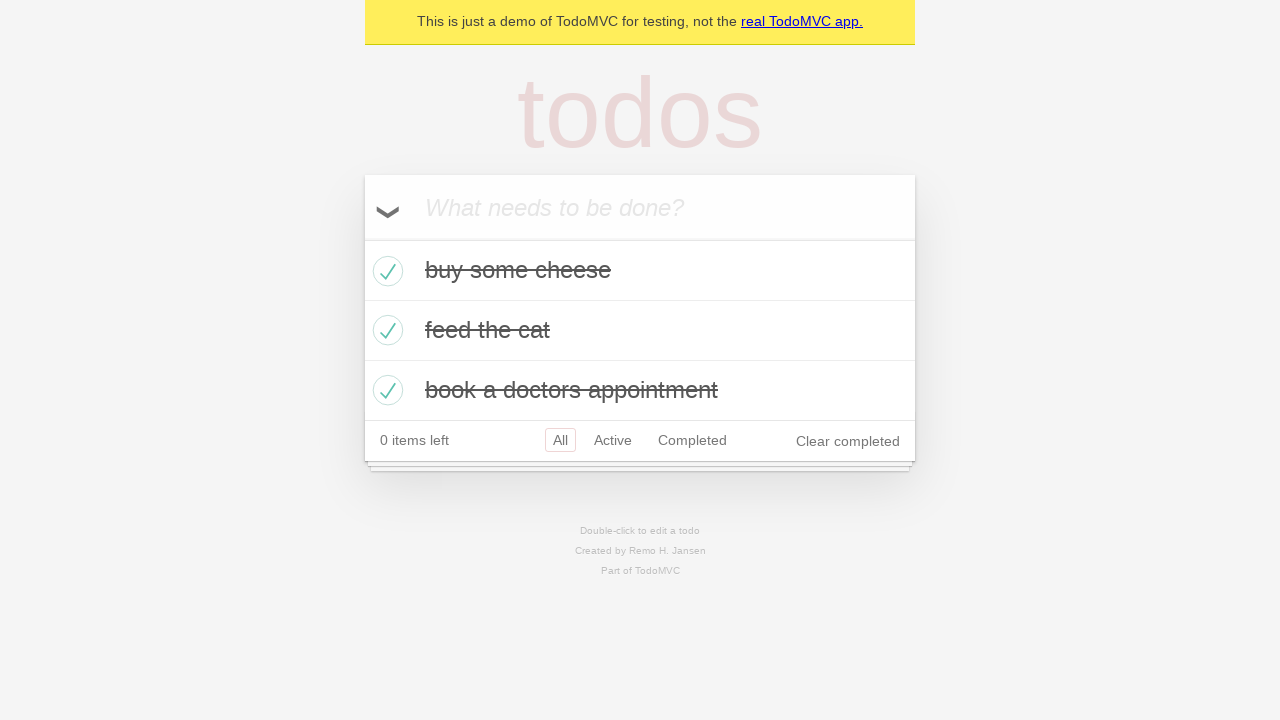

Unchecked first todo item checkbox at (385, 271) on internal:testid=[data-testid="todo-item"s] >> nth=0 >> internal:role=checkbox
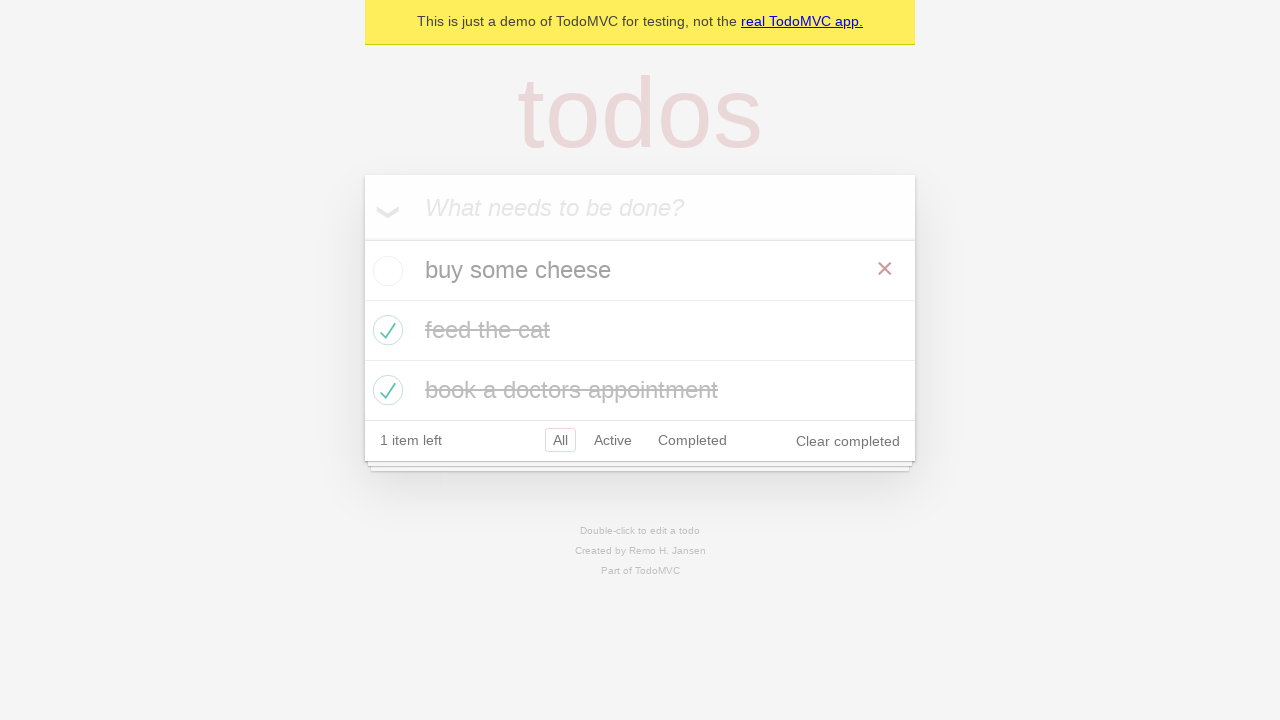

Checked first todo item checkbox again at (385, 271) on internal:testid=[data-testid="todo-item"s] >> nth=0 >> internal:role=checkbox
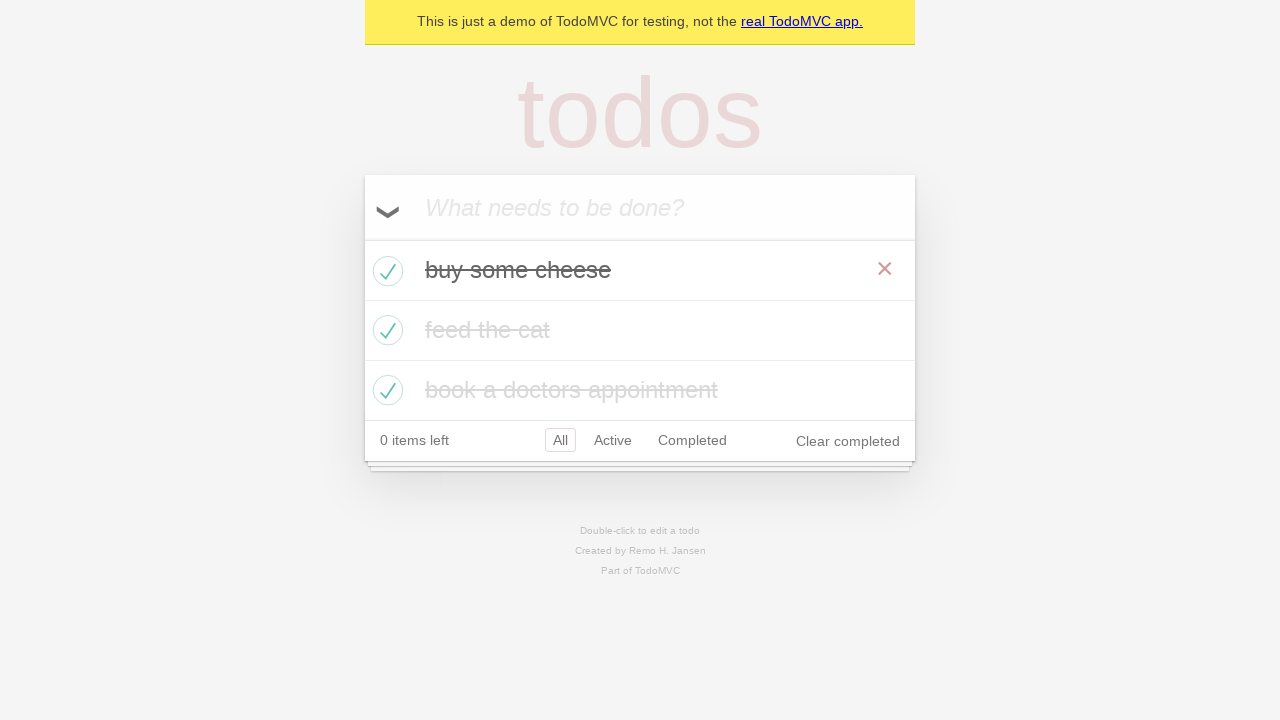

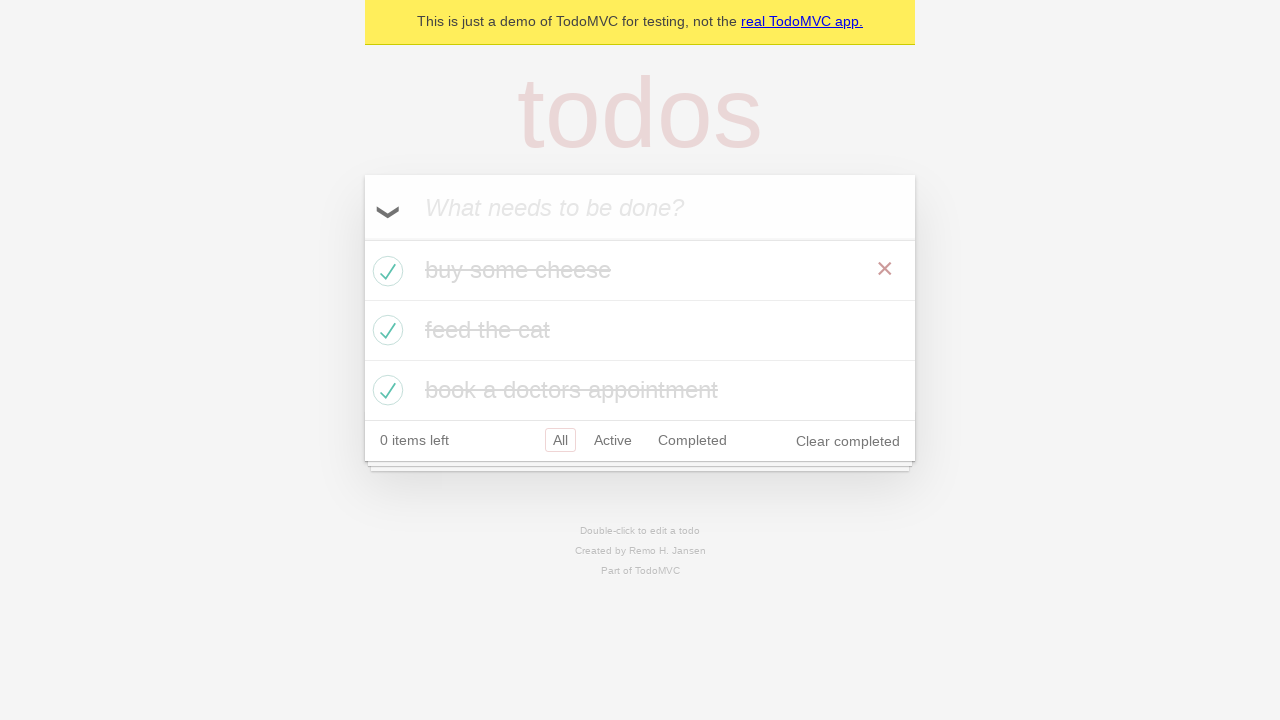